Tests file download functionality by clicking the Download button and initiating a file download.

Starting URL: https://rahulshettyacademy.com/upload-download-test/index.html

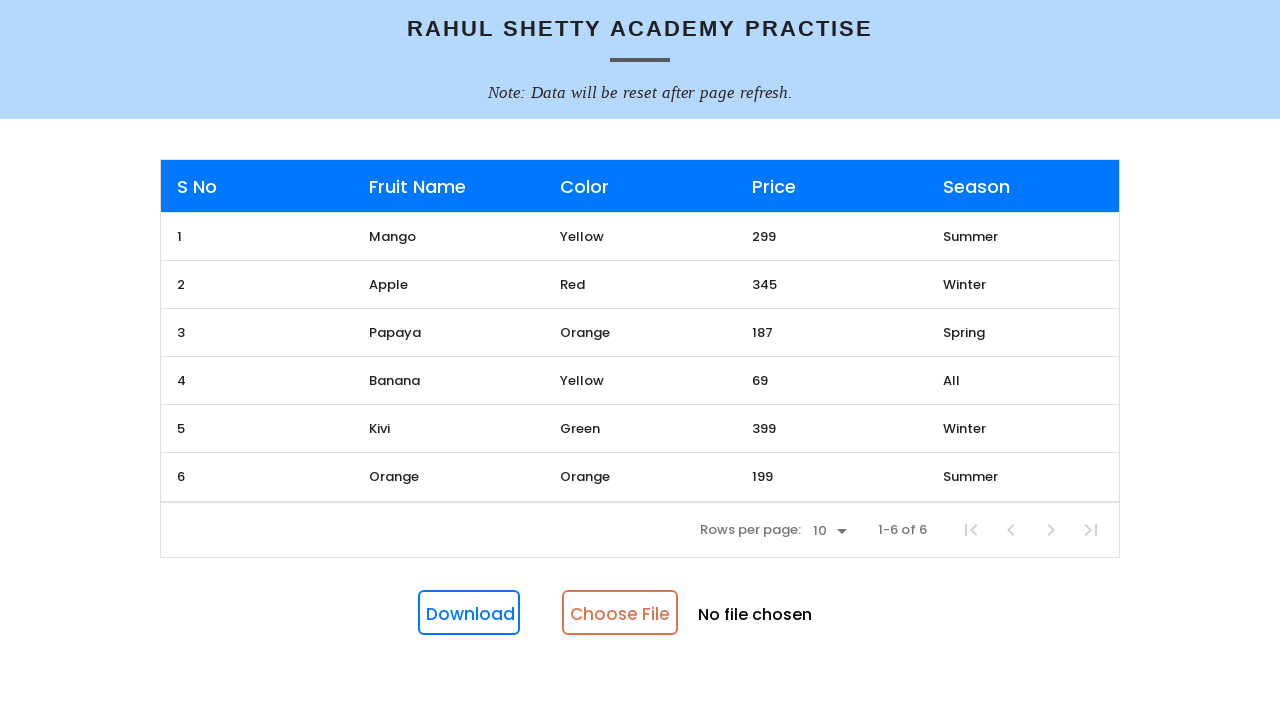

Clicked Download button to initiate file download at (469, 613) on internal:role=button[name="Download"i]
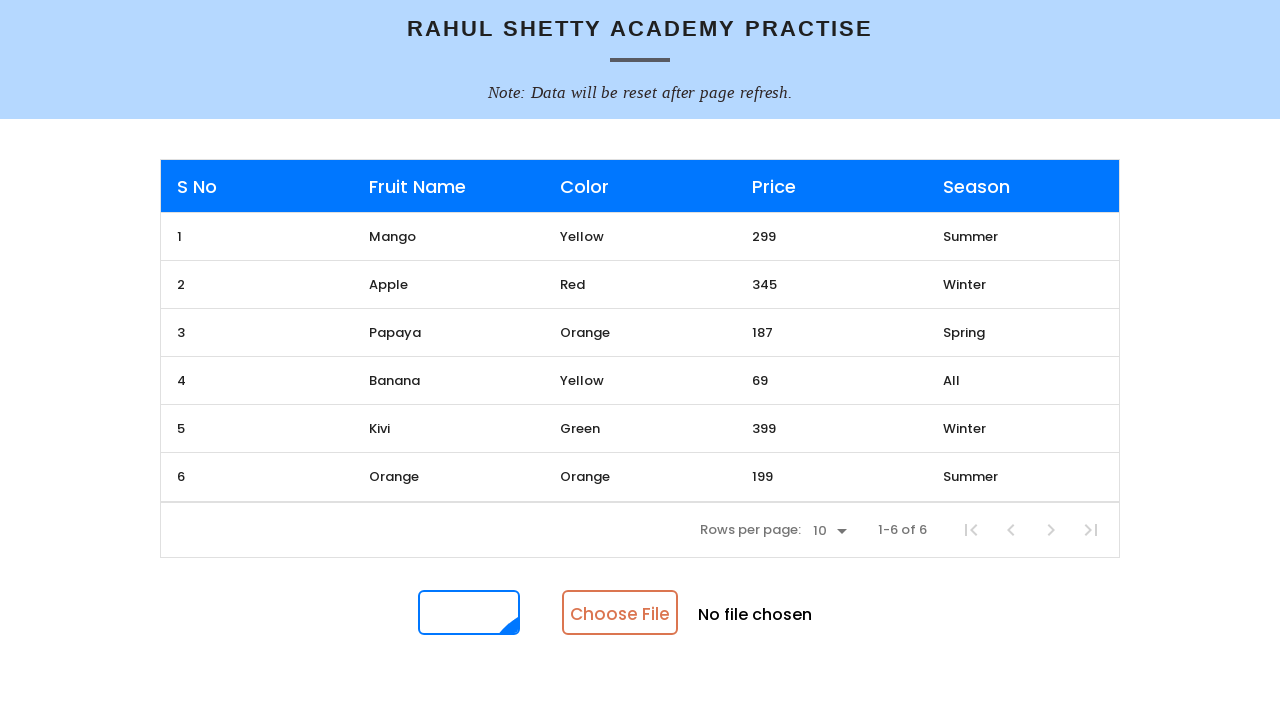

File download completed and download object retrieved
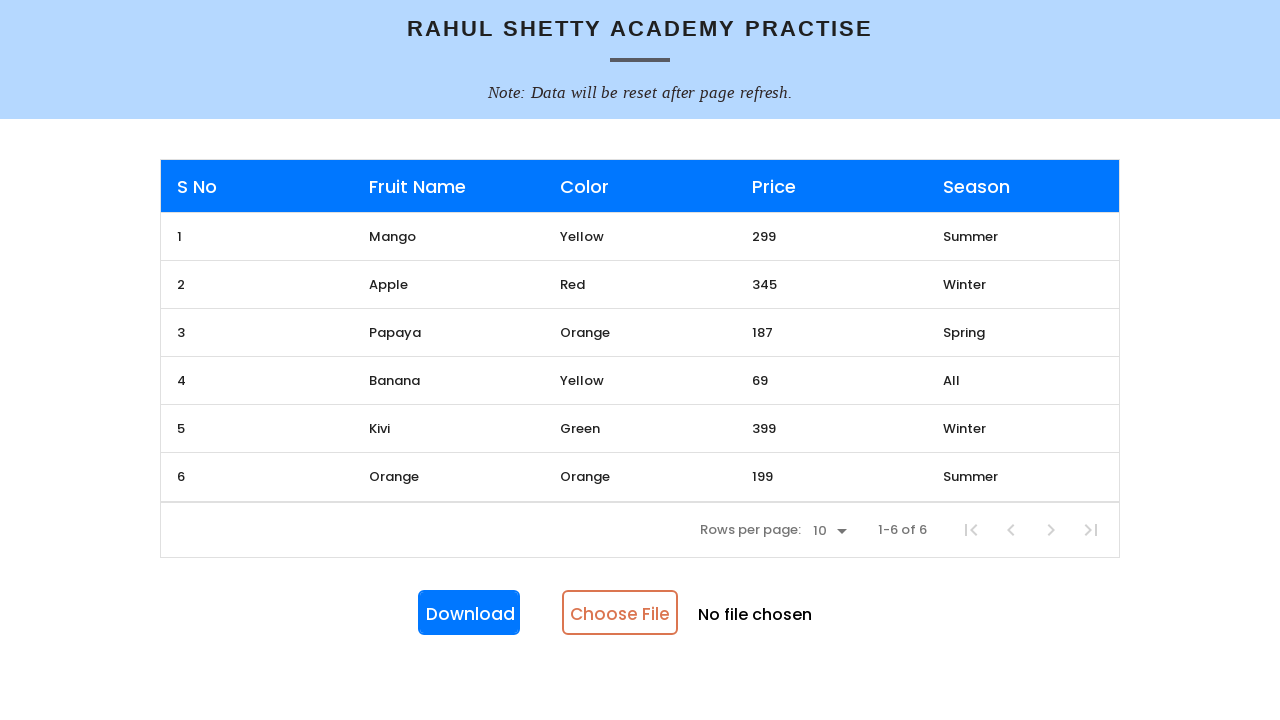

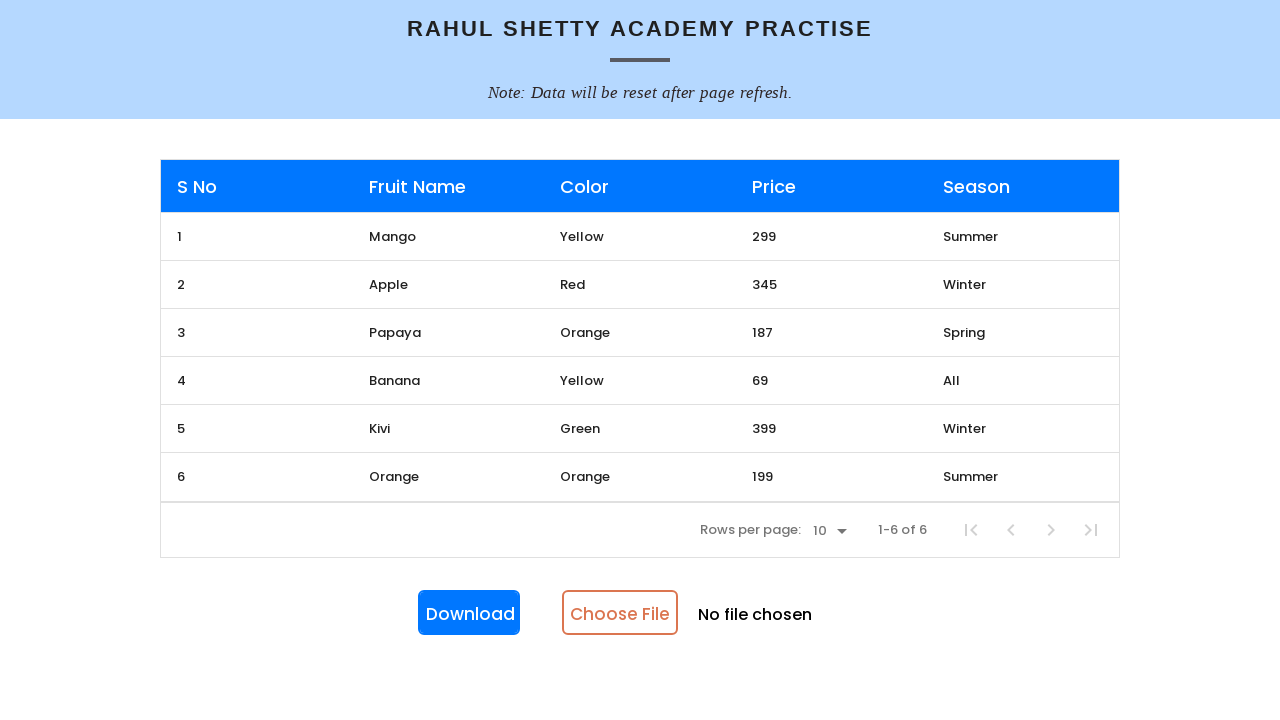